Tests a basic form by filling in first name, last name, and email fields, then submitting and verifying the values are displayed correctly

Starting URL: https://qbek.github.io/selenium-exercises/pl/basic_form.html

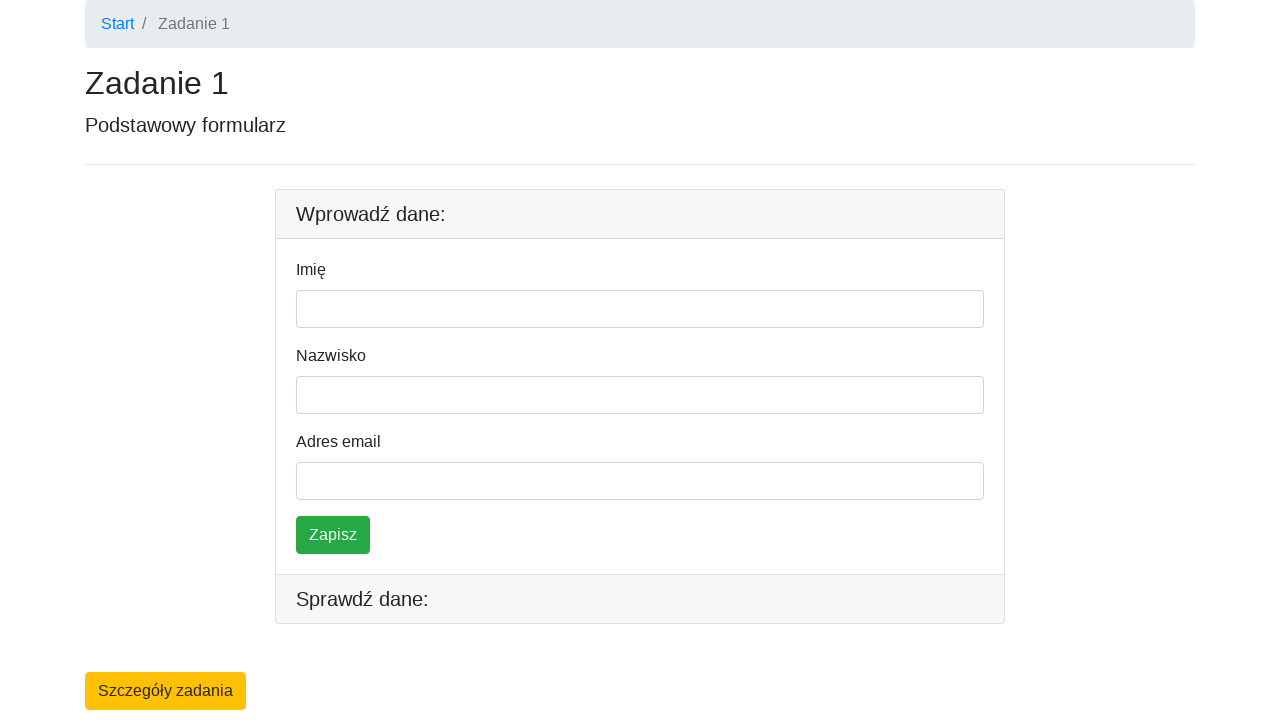

Filled first name field with 'Kuba' on #firstname
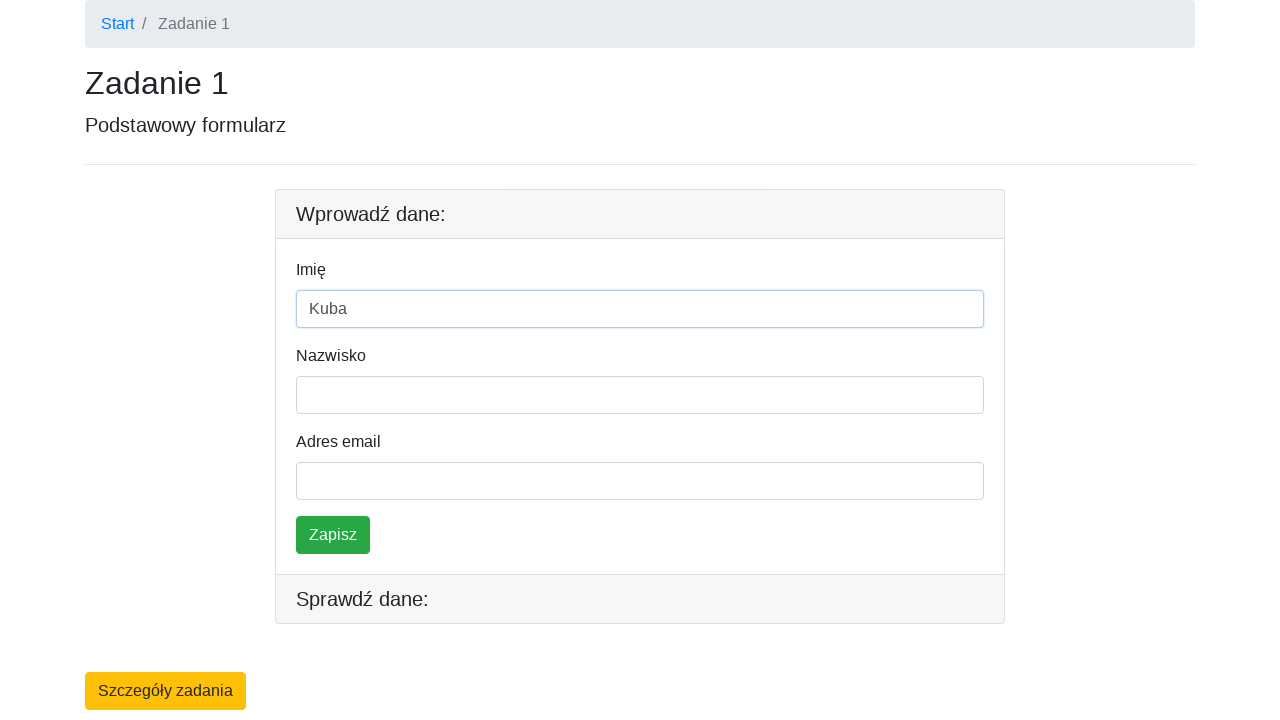

Filled last name field with 'Szewczyk' on #lastname
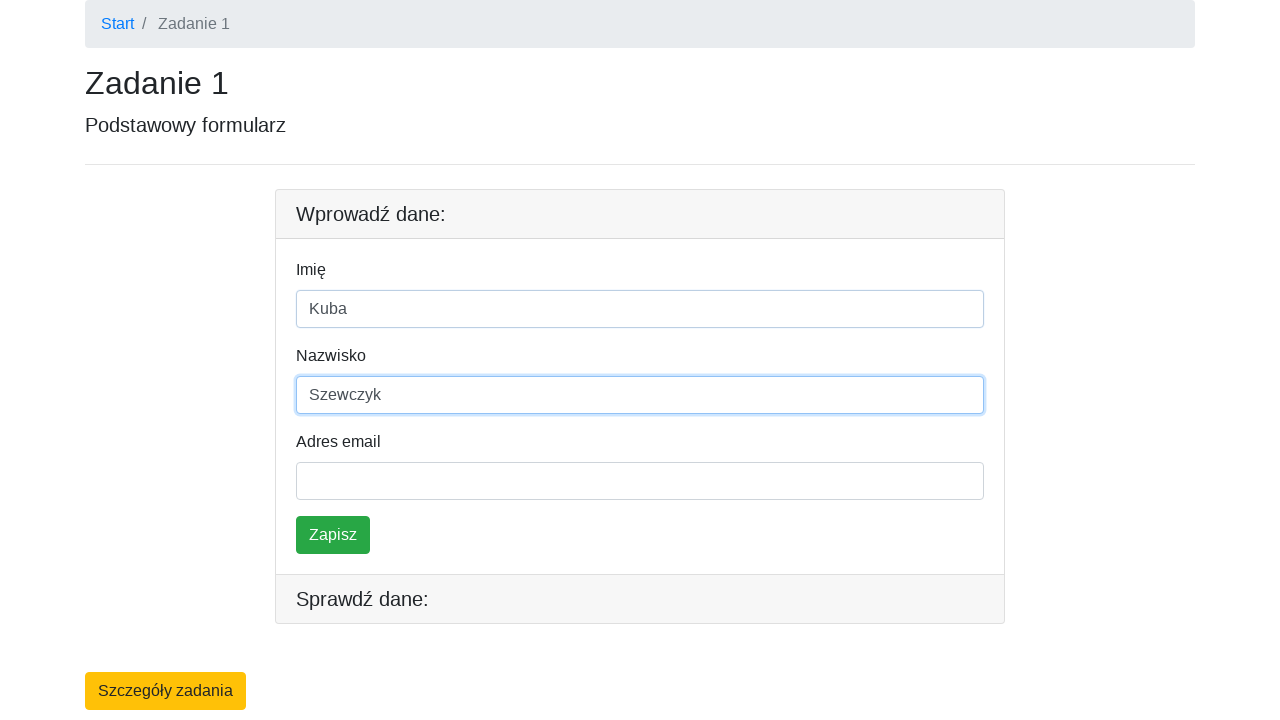

Filled email field with 'kuba@kuba.pl' on #email
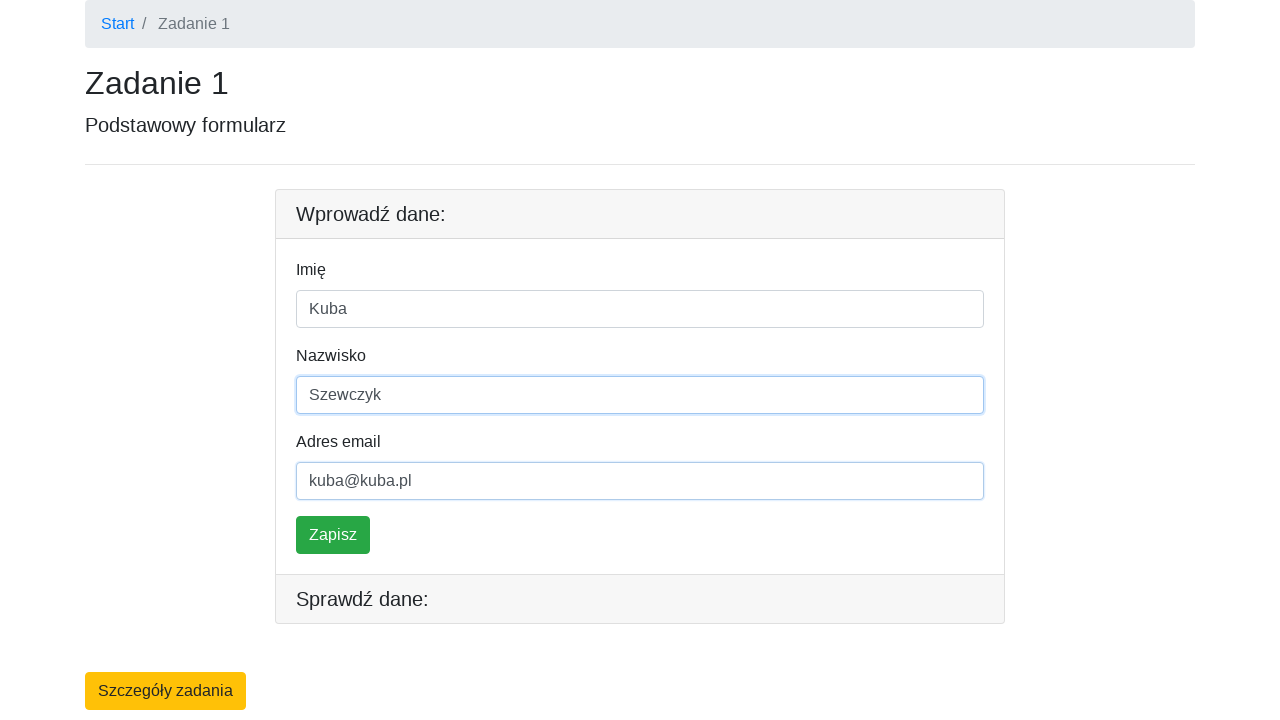

Clicked save button to submit the form at (333, 535) on .btn-success
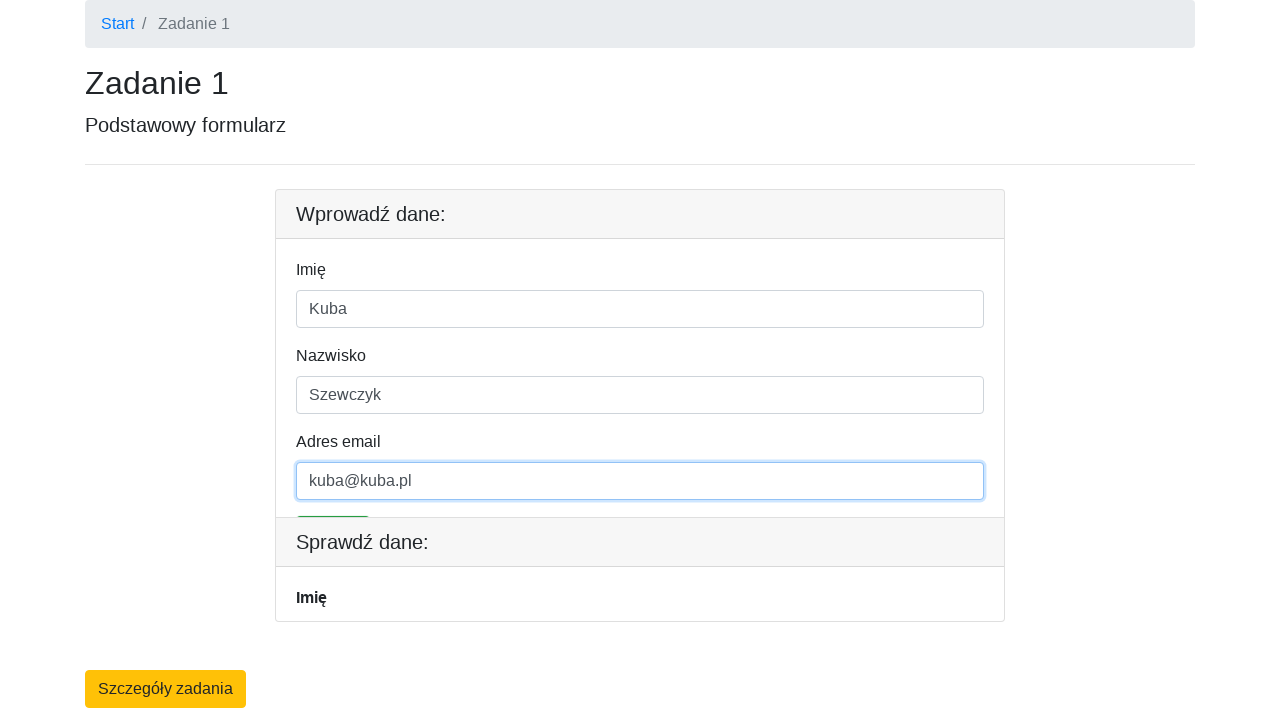

First name verification element appeared
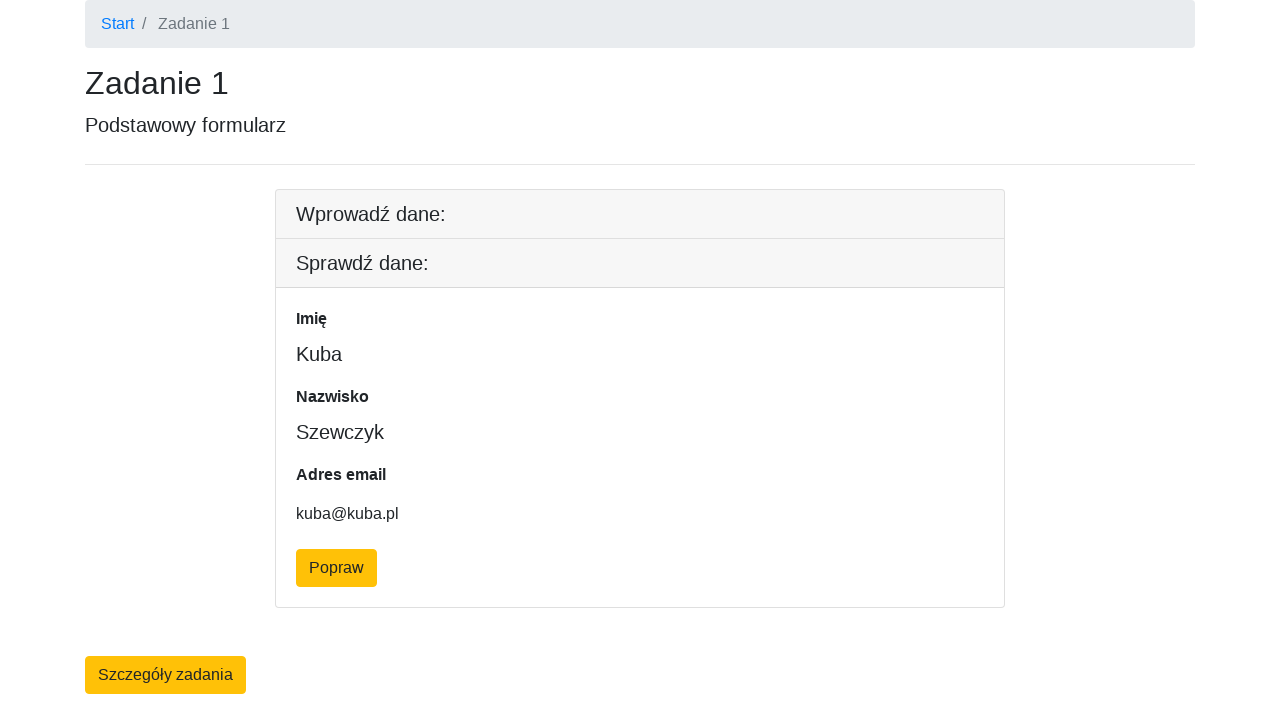

Last name verification element appeared
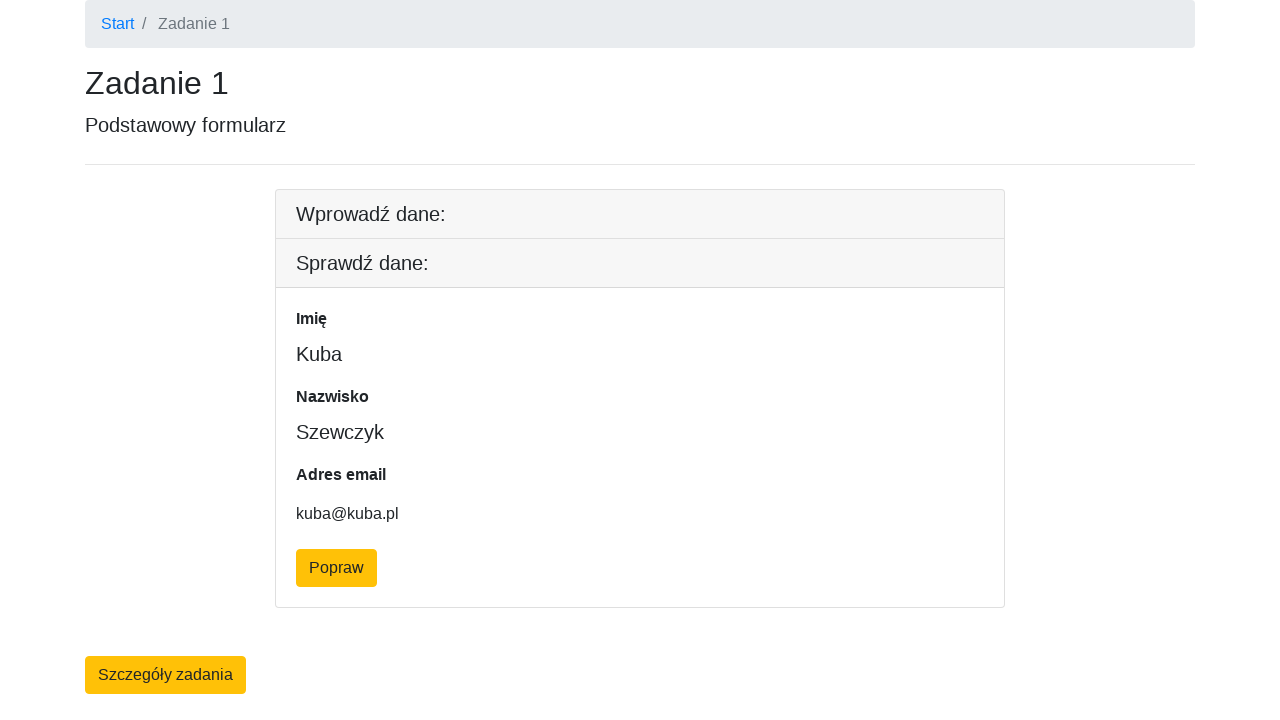

Email verification element appeared
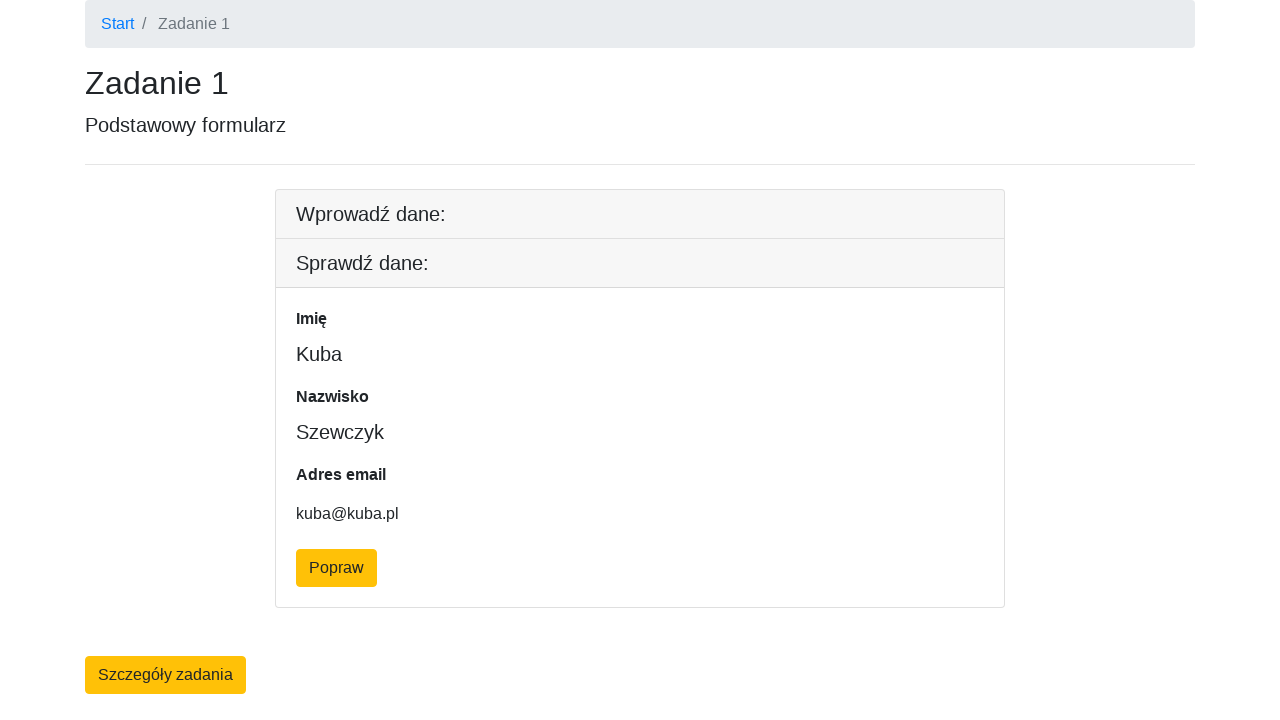

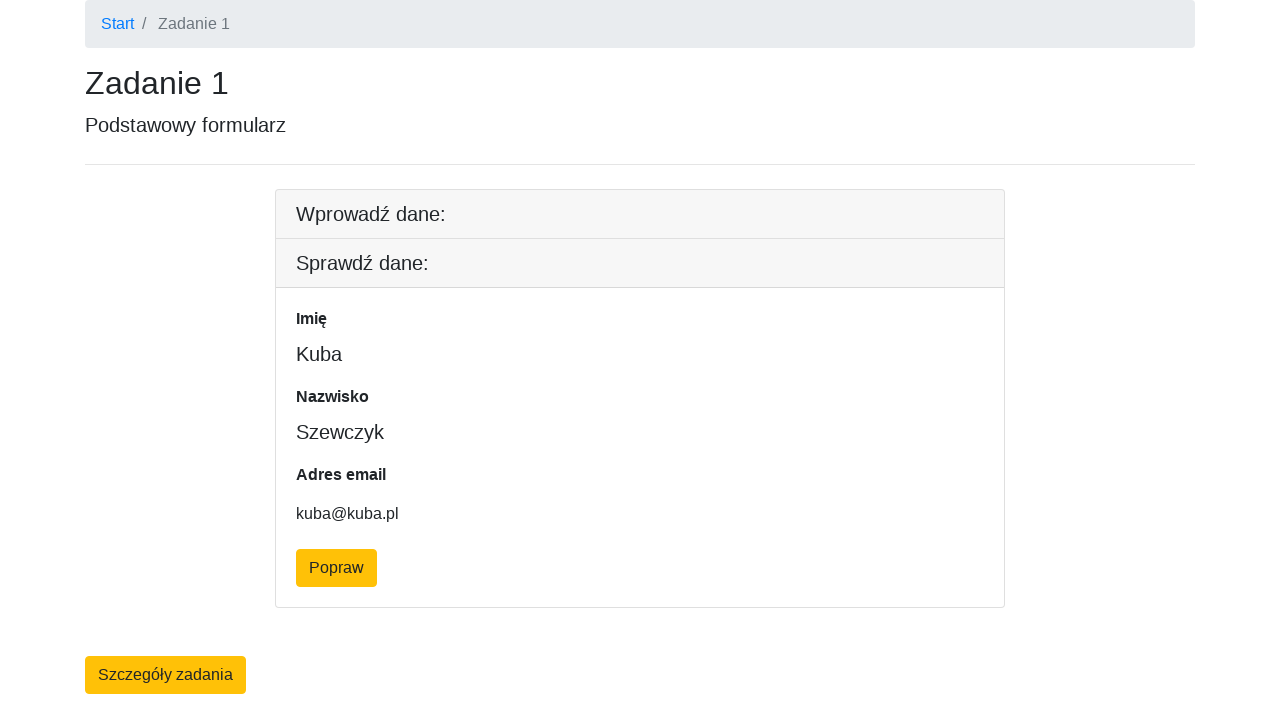